Tests keyboard shortcuts for copy and paste functionality between two text areas on a text comparison tool

Starting URL: https://extendsclass.com/text-compare.html

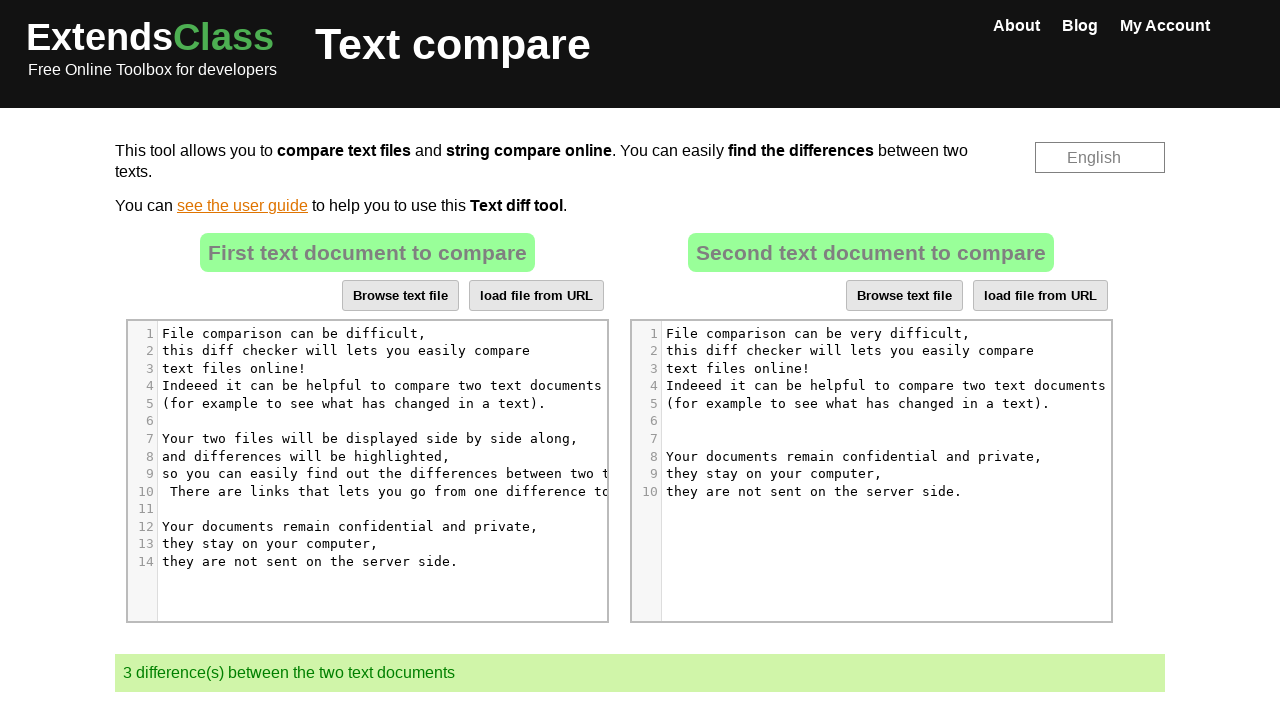

Located first text area (source)
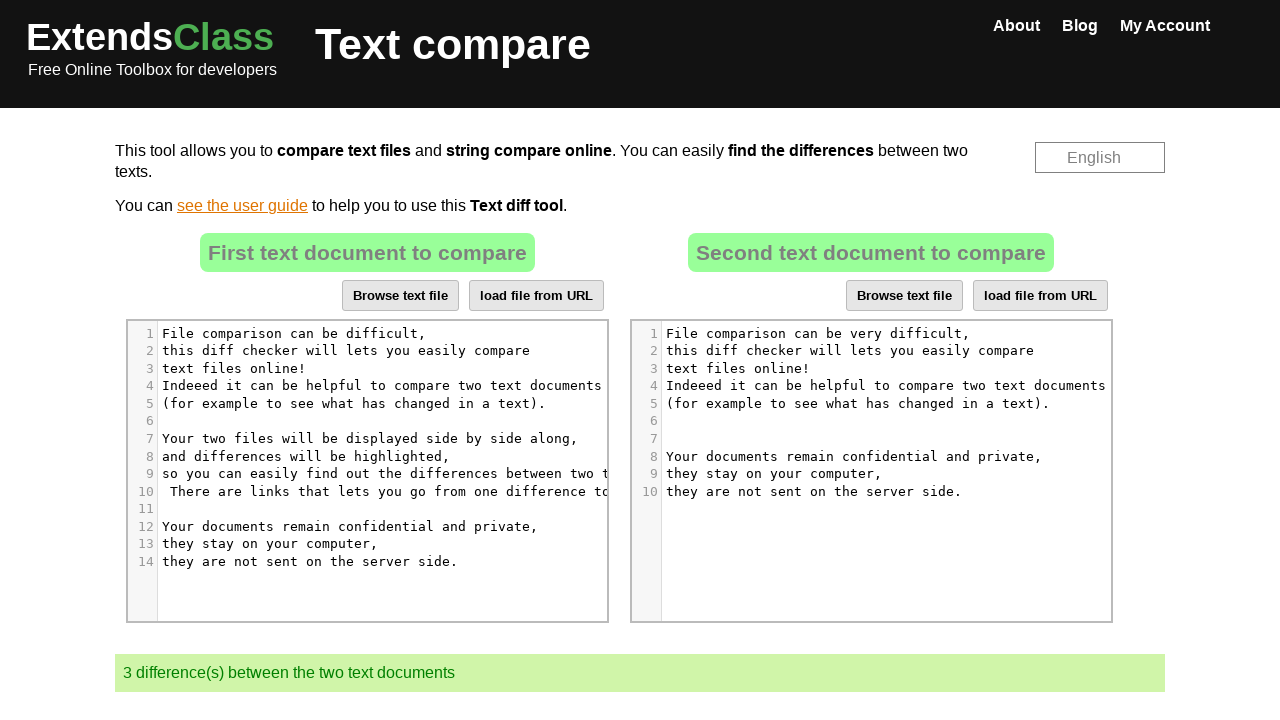

Clicked on source text area at (406, 448) on xpath=(//div[@class='CodeMirror-sizer'])[1]
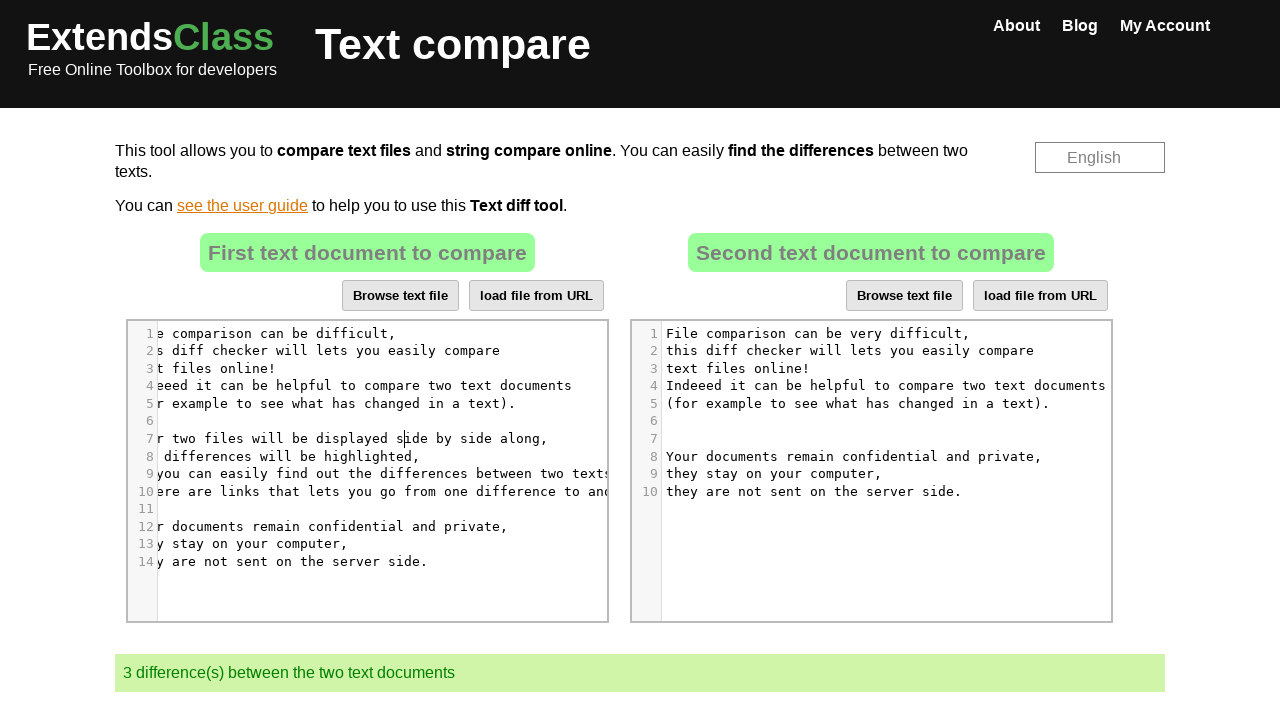

Pressed Ctrl+A to select all text in source area
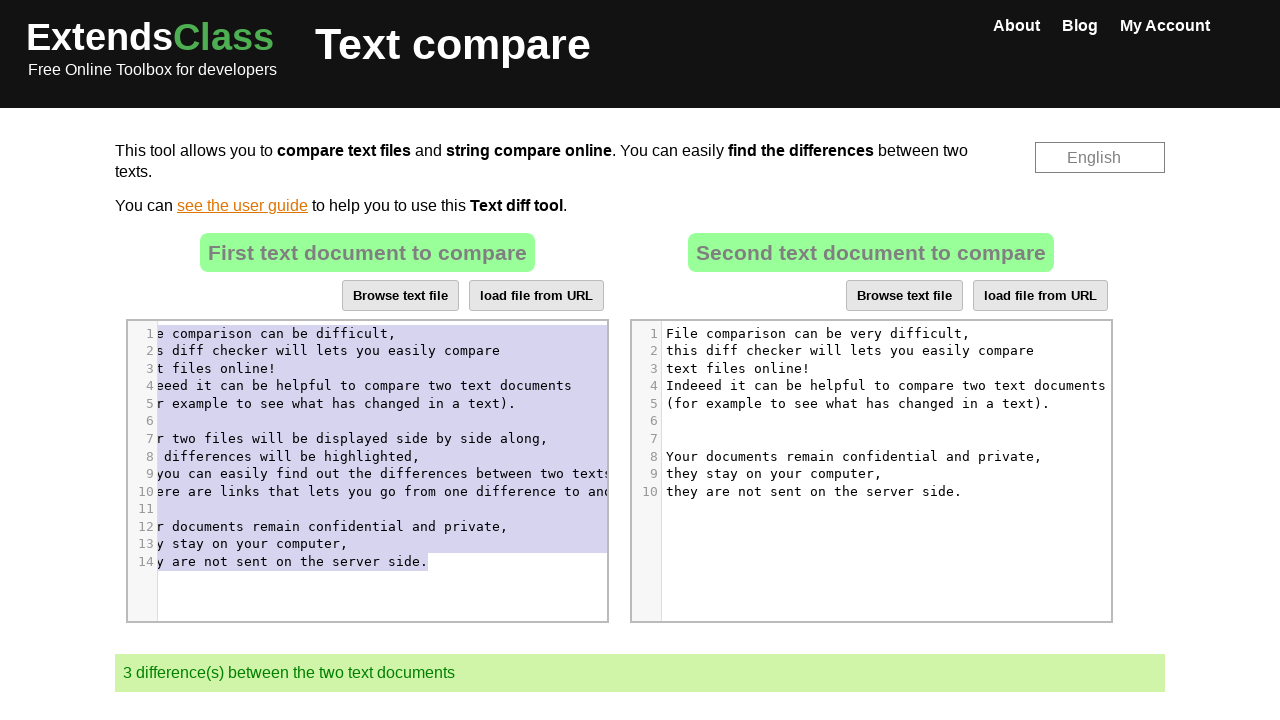

Pressed Ctrl+C to copy selected text
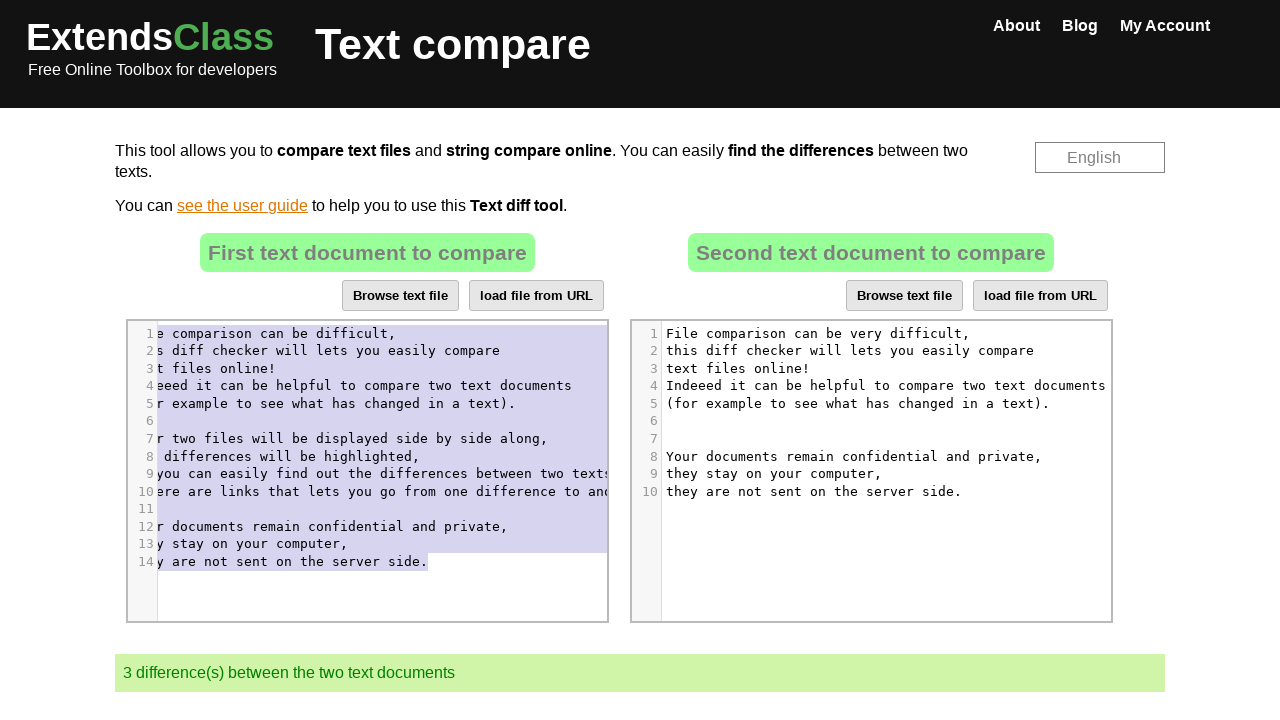

Located second text area (destination)
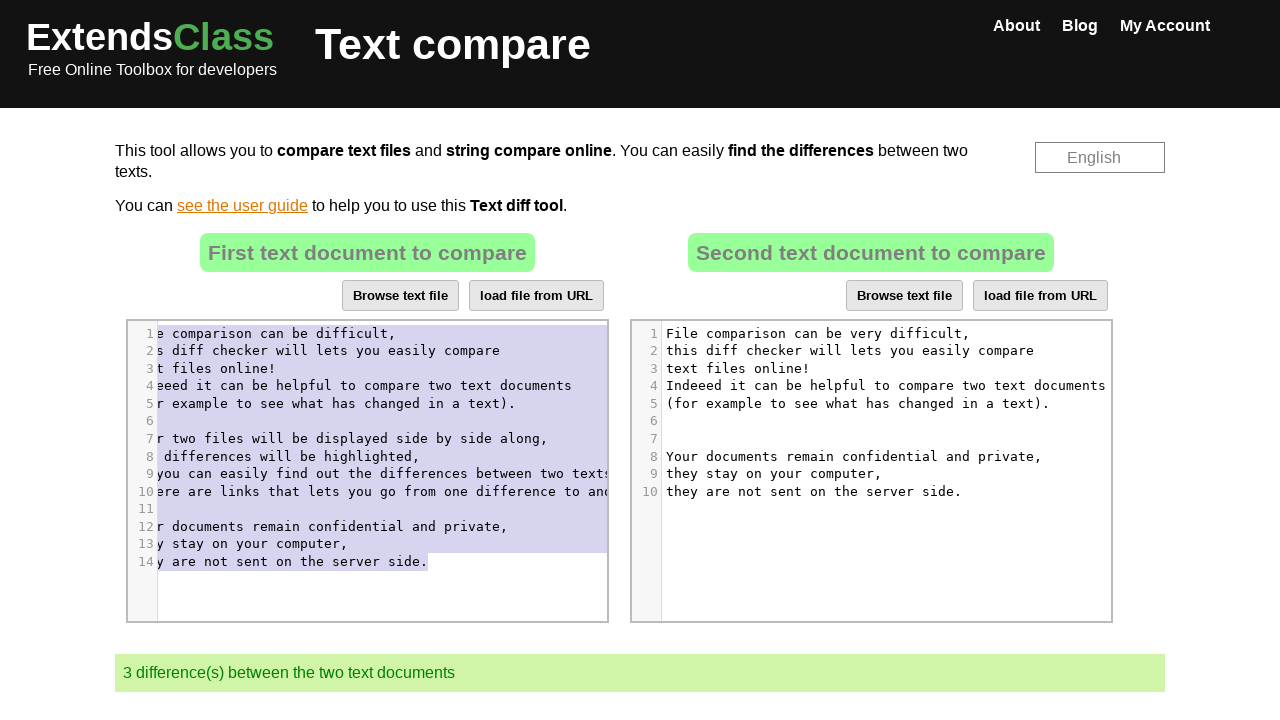

Clicked on destination text area at (874, 412) on xpath=(//div[@class='CodeMirror-sizer'])[2]
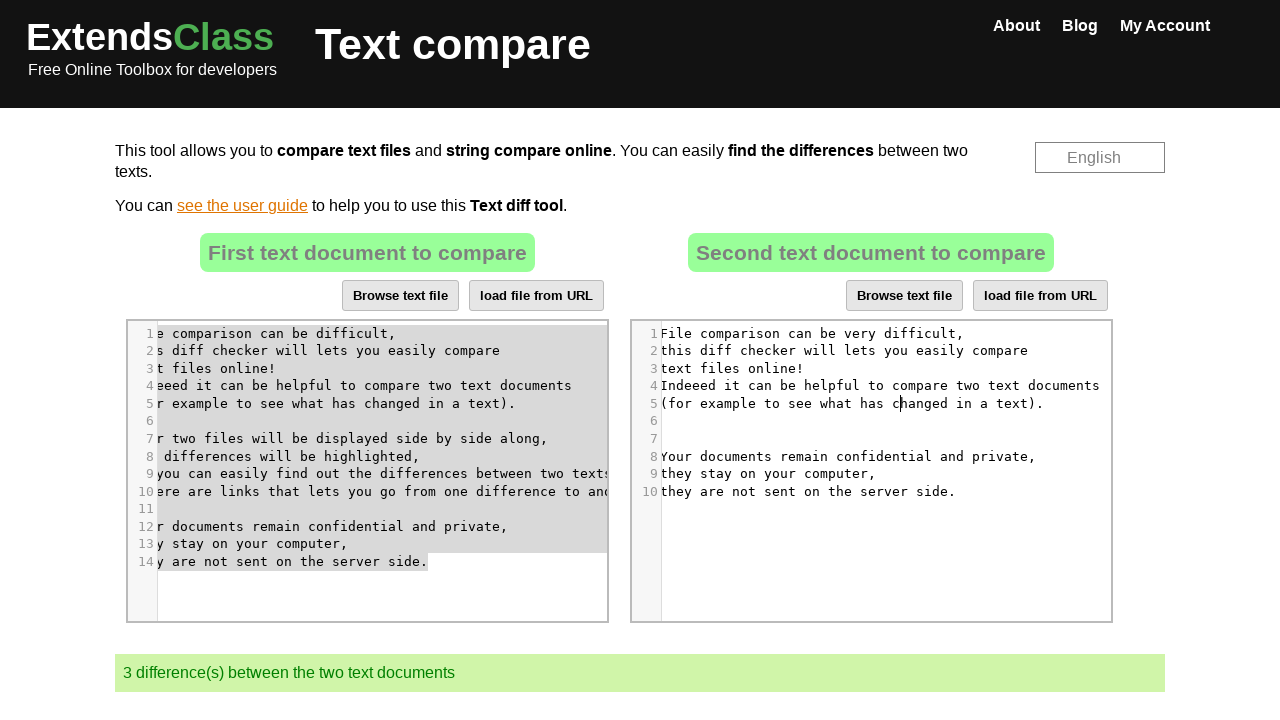

Pressed Ctrl+A to select all text in destination area
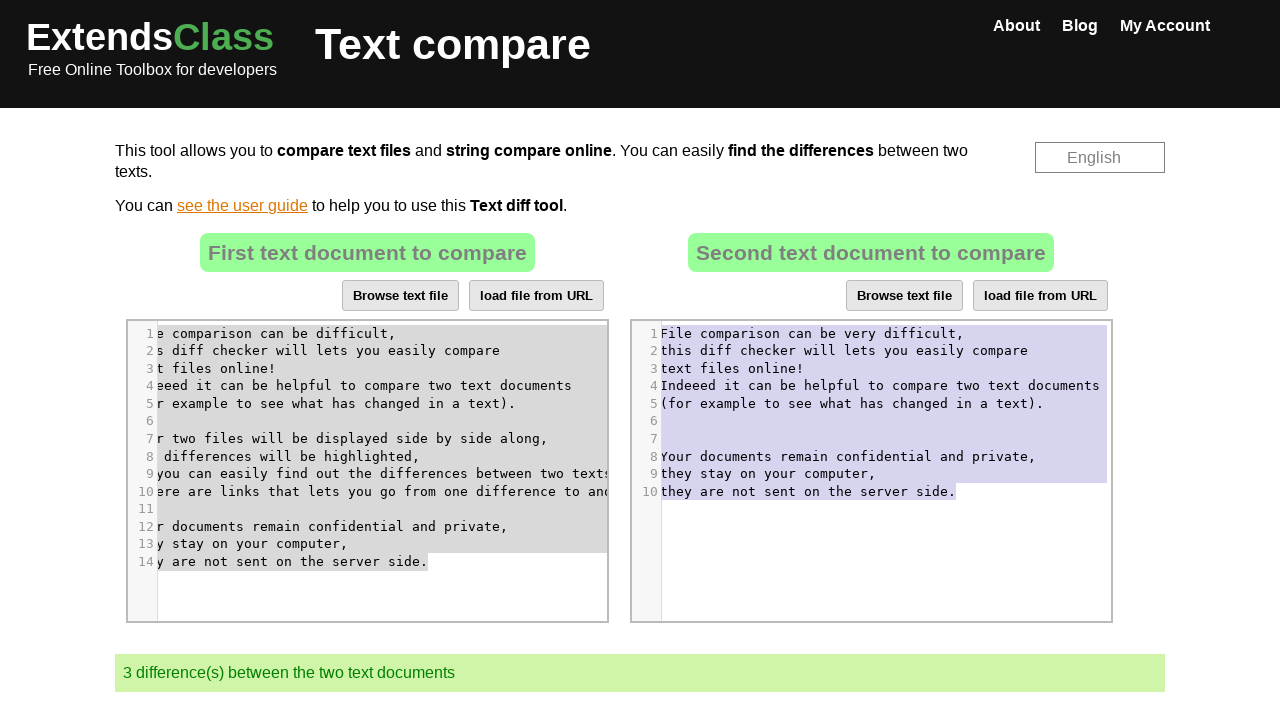

Pressed Ctrl+V to paste copied text into destination area
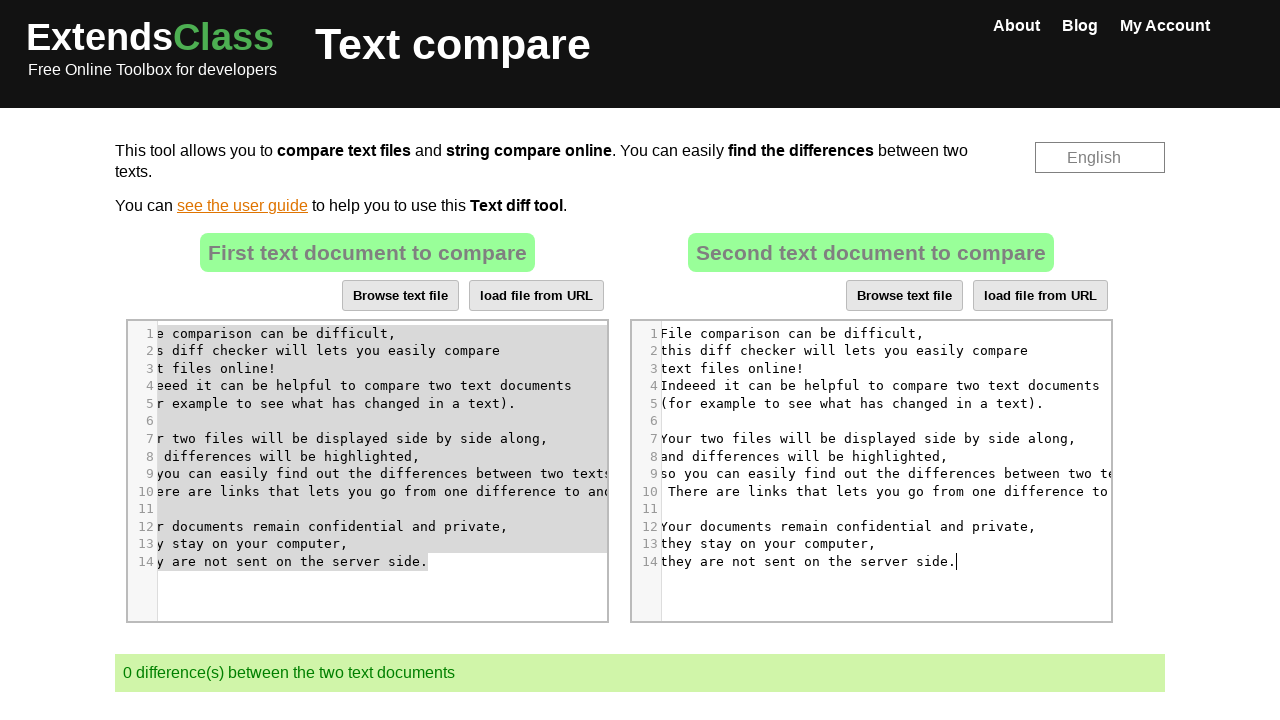

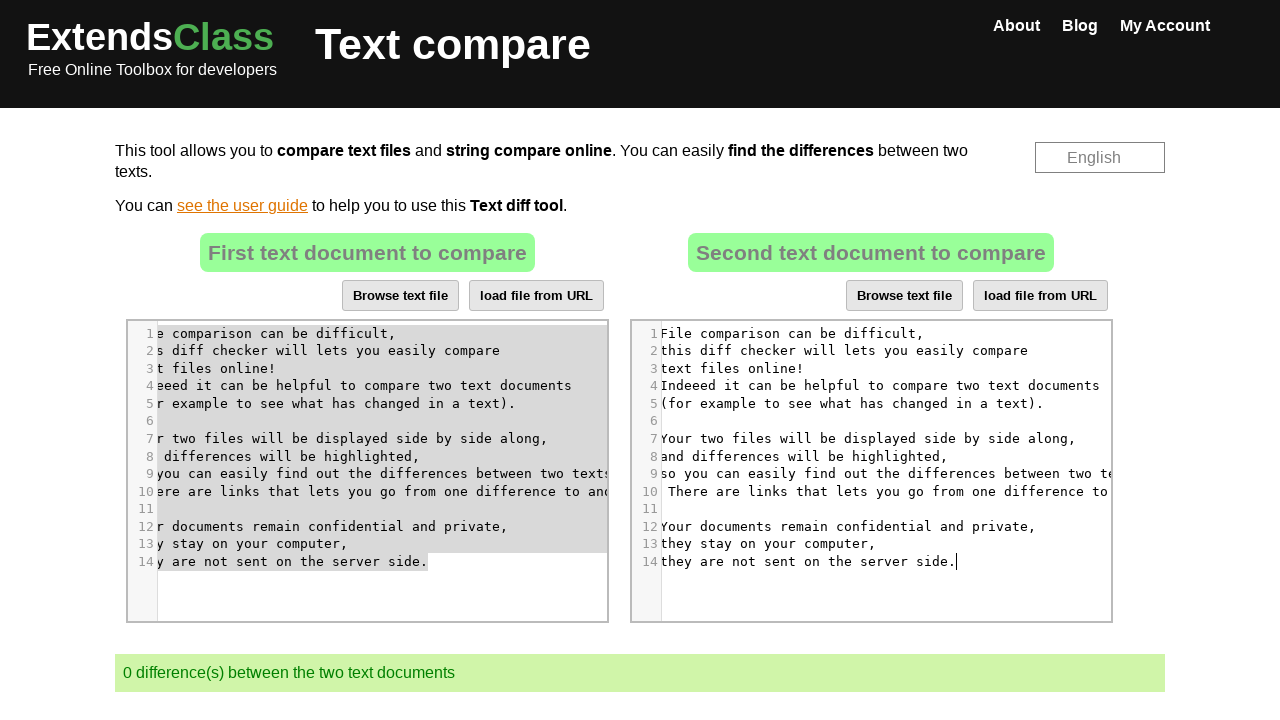